Tests dynamic loading page by clicking start button and verifying hello world text appears

Starting URL: http://the-internet.herokuapp.com/dynamic_loading/2

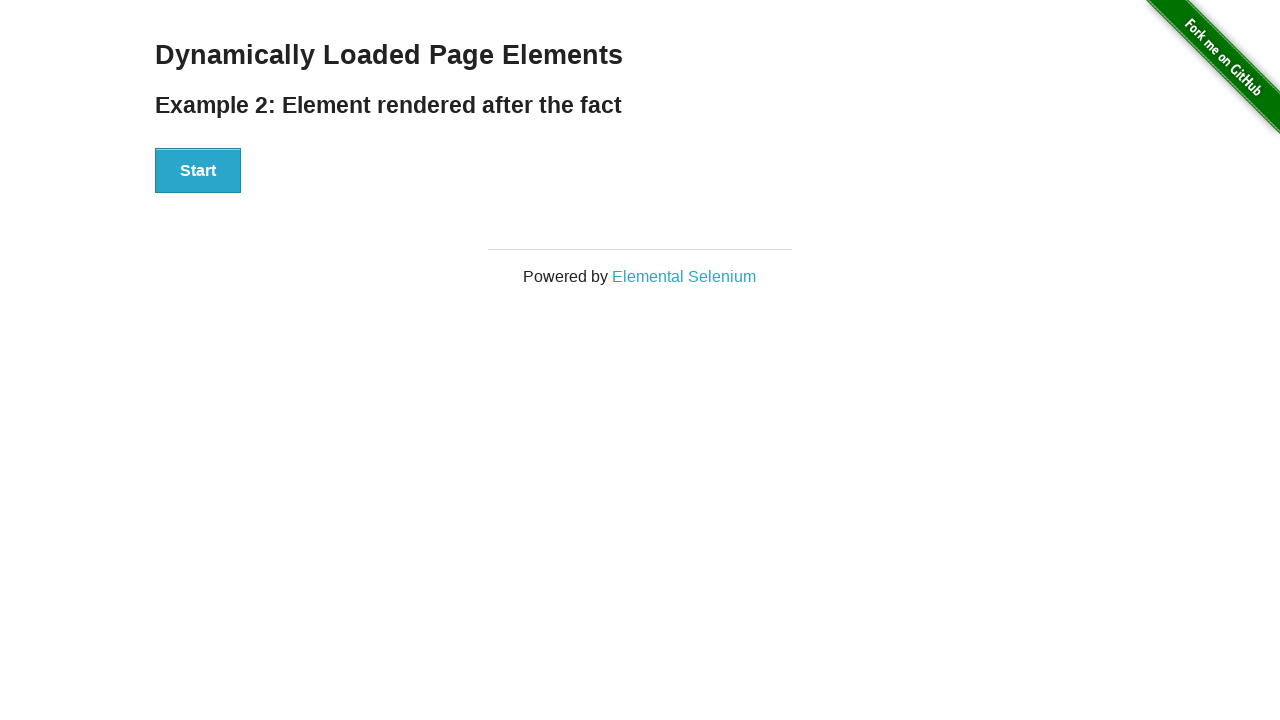

Clicked the Start button to initiate dynamic loading at (198, 171) on xpath=//div[@id='start']/button
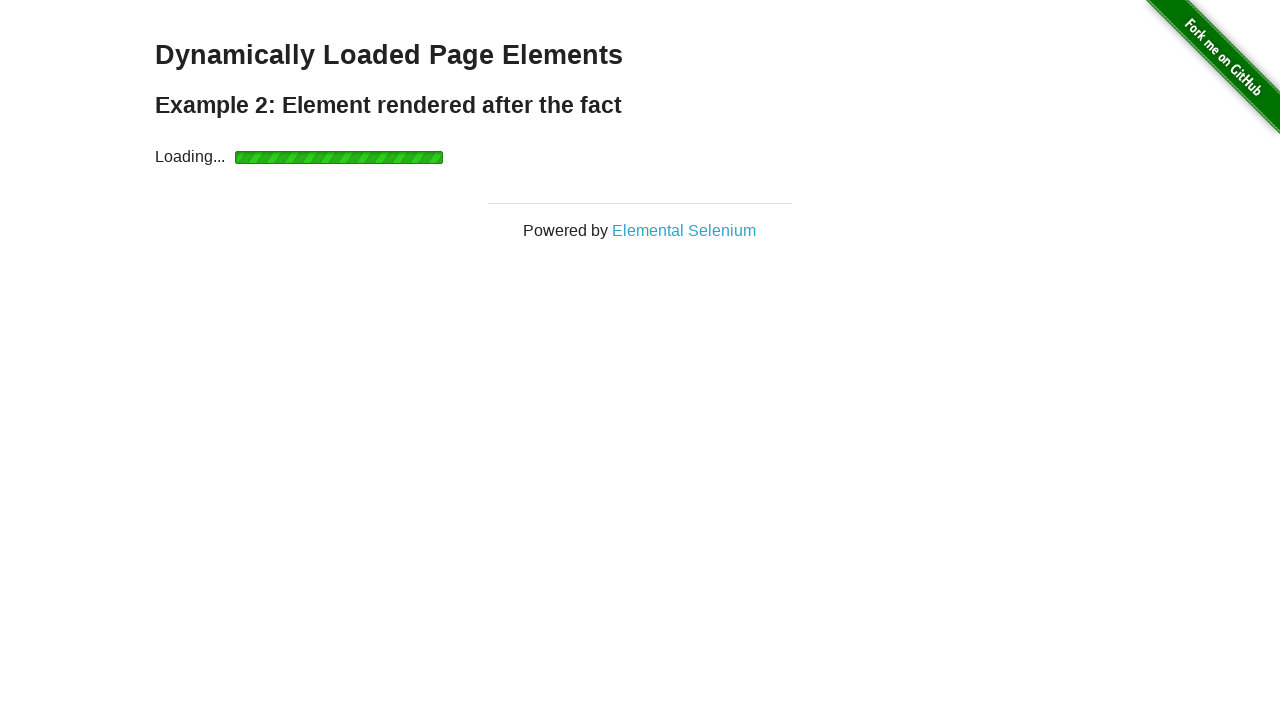

Verified Hello World text appeared after dynamic loading completed
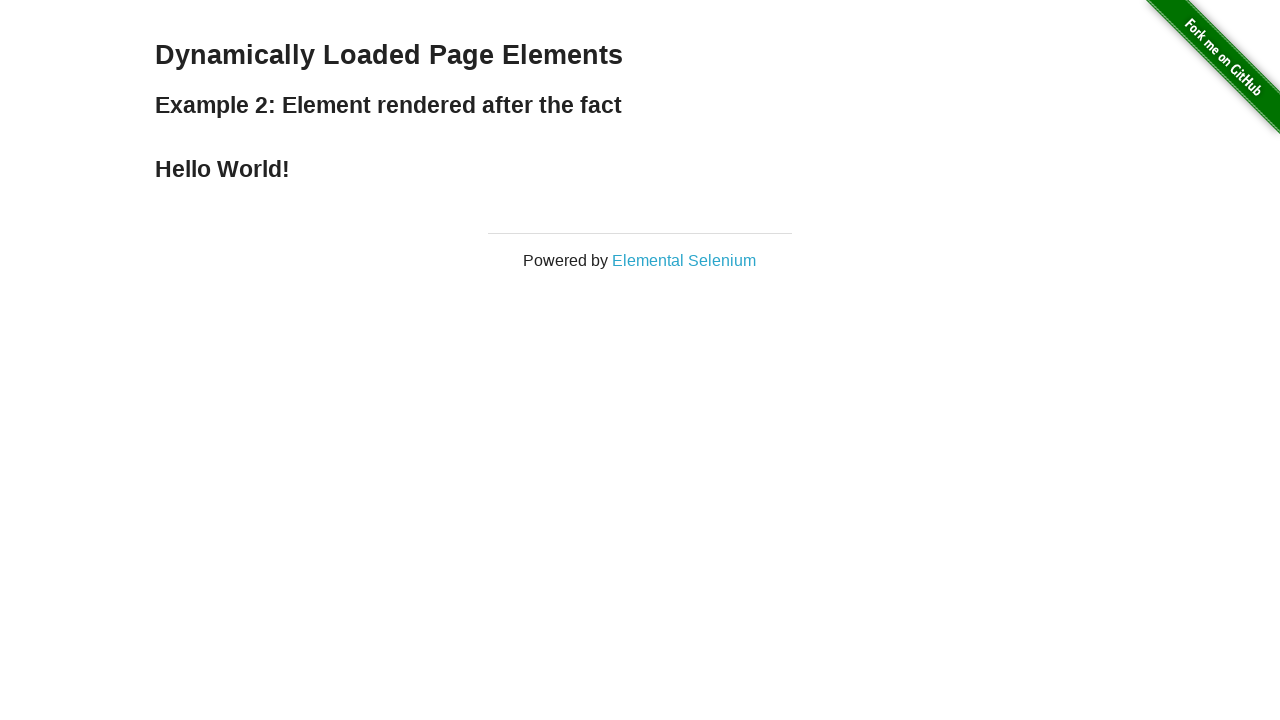

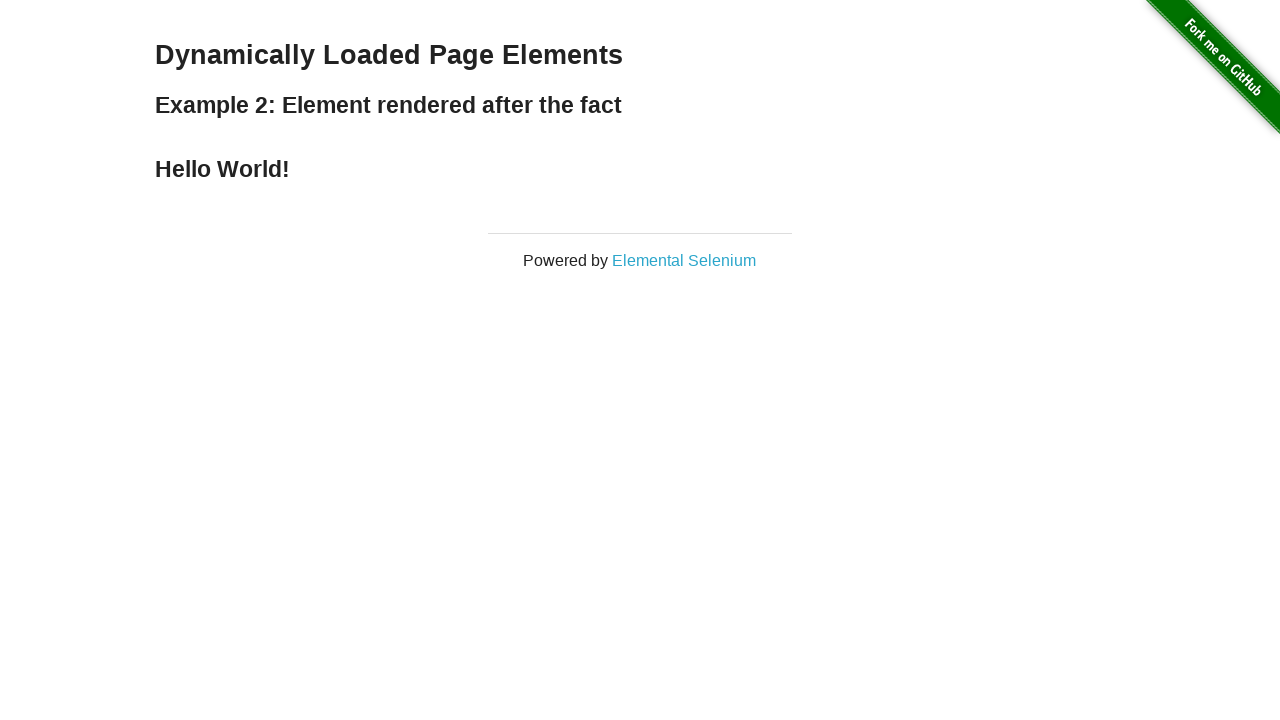